Tests JavaScript alert handling by triggering an alert, verifying its text, and accepting it

Starting URL: https://the-internet.herokuapp.com/javascript_alerts

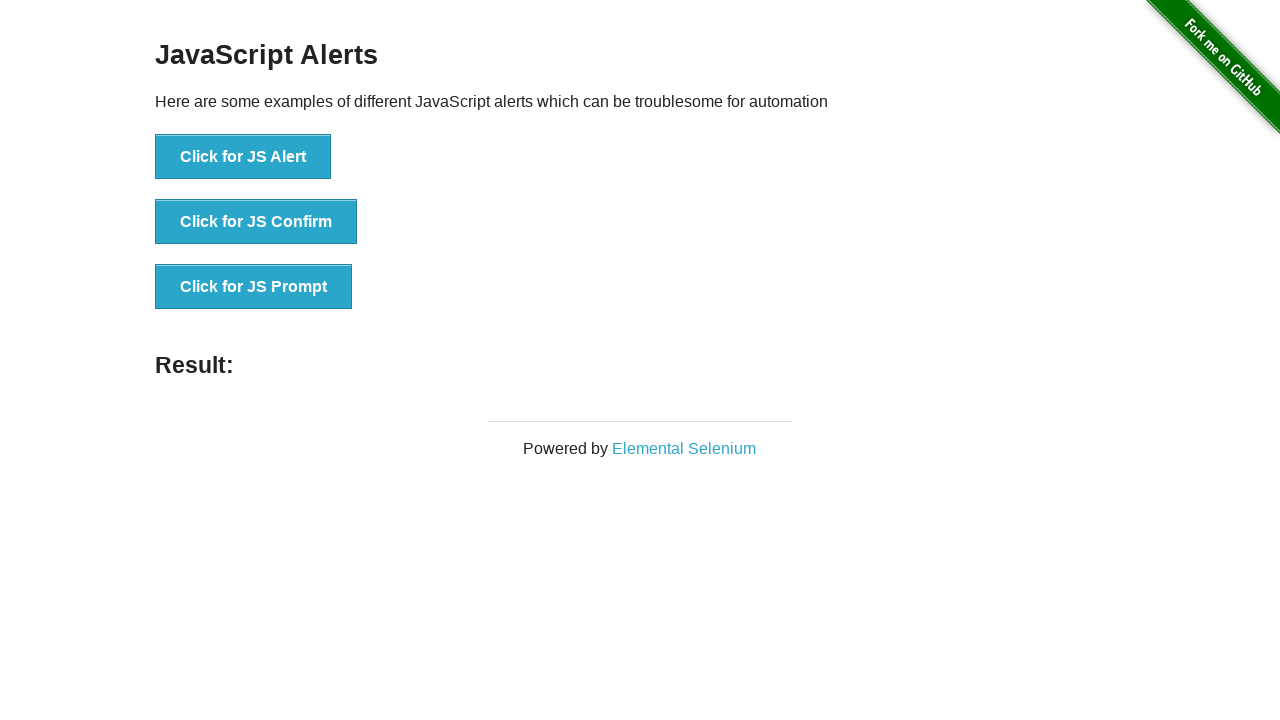

Clicked button to trigger JavaScript alert at (243, 157) on button[onclick='jsAlert()']
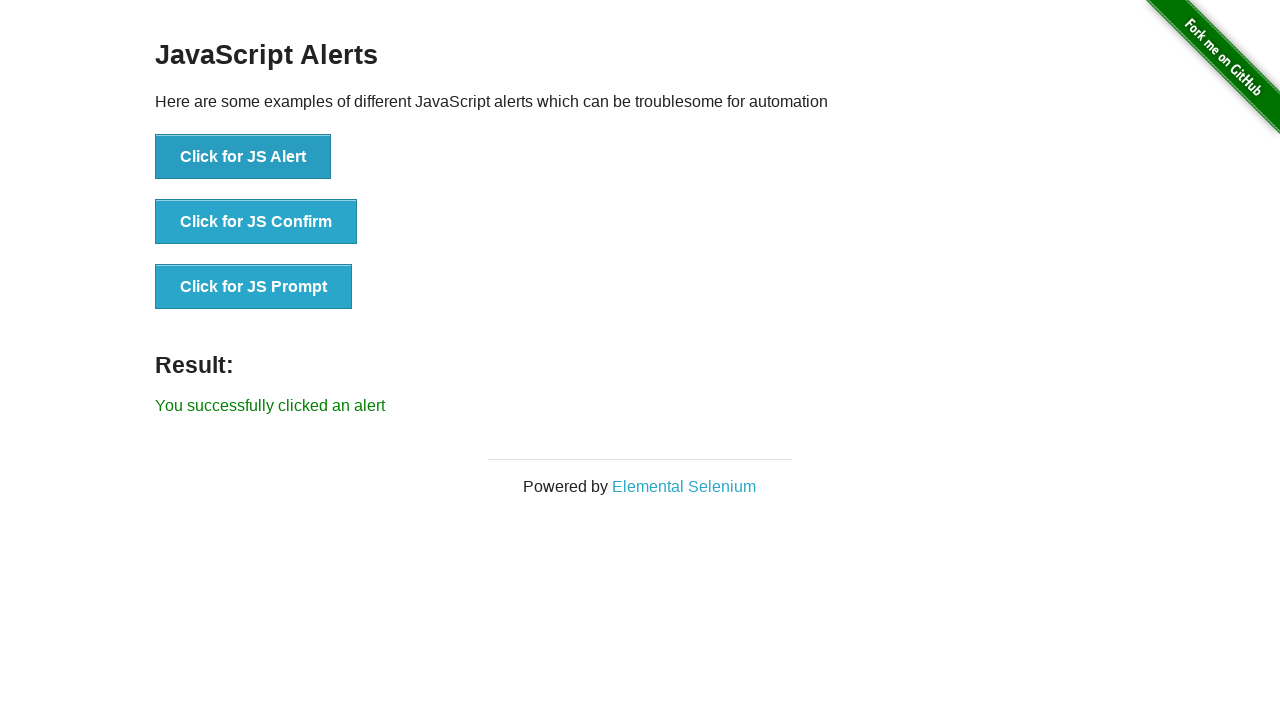

Set up dialog handler to accept alerts
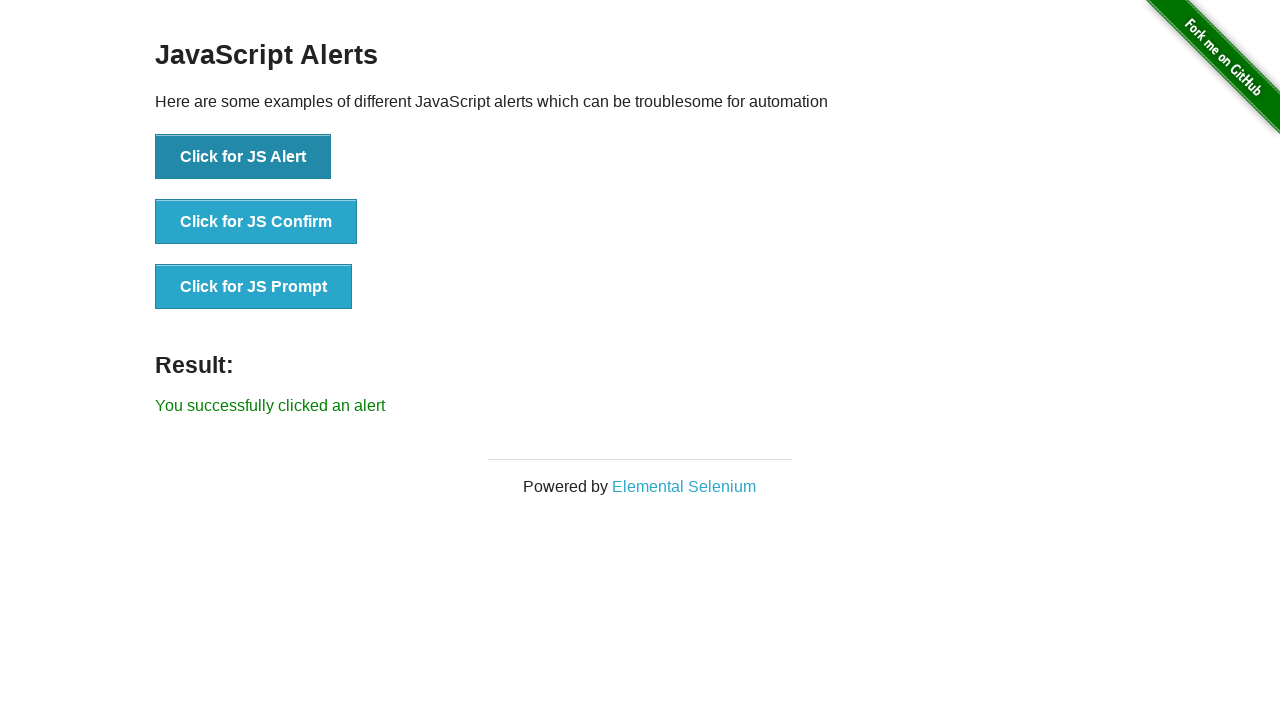

Clicked button to trigger alert and accepted it at (243, 157) on button[onclick='jsAlert()']
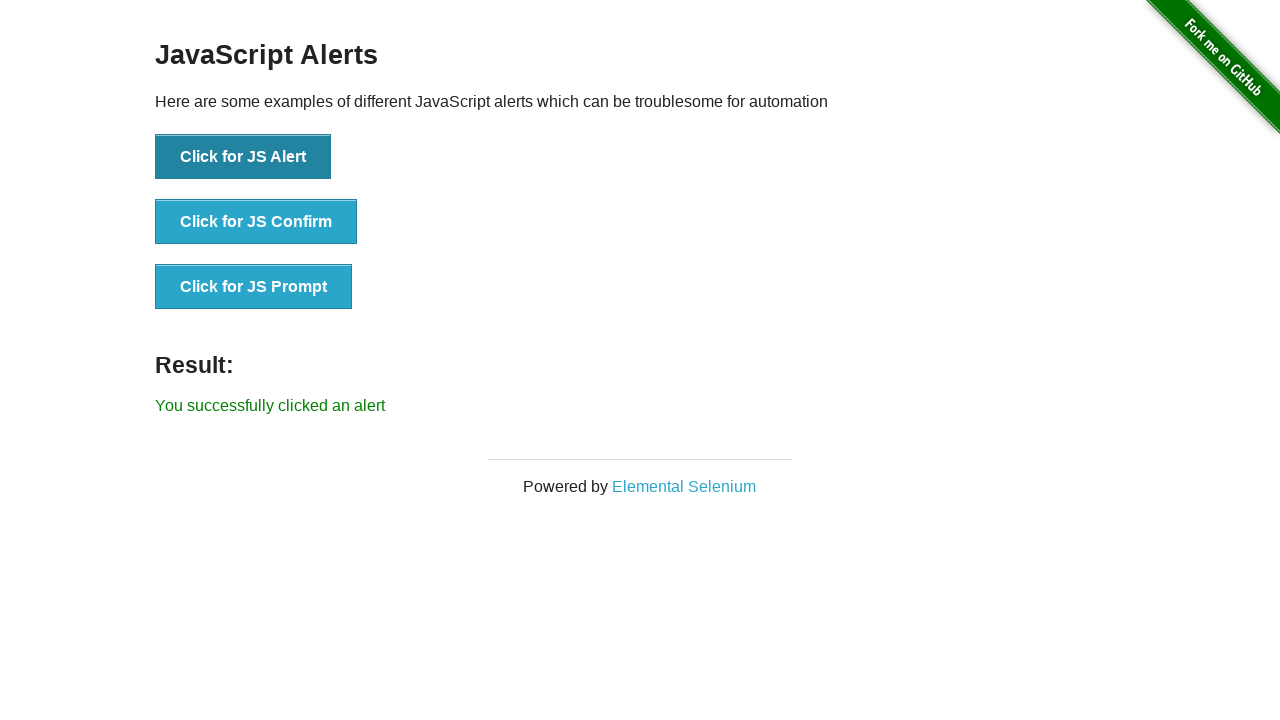

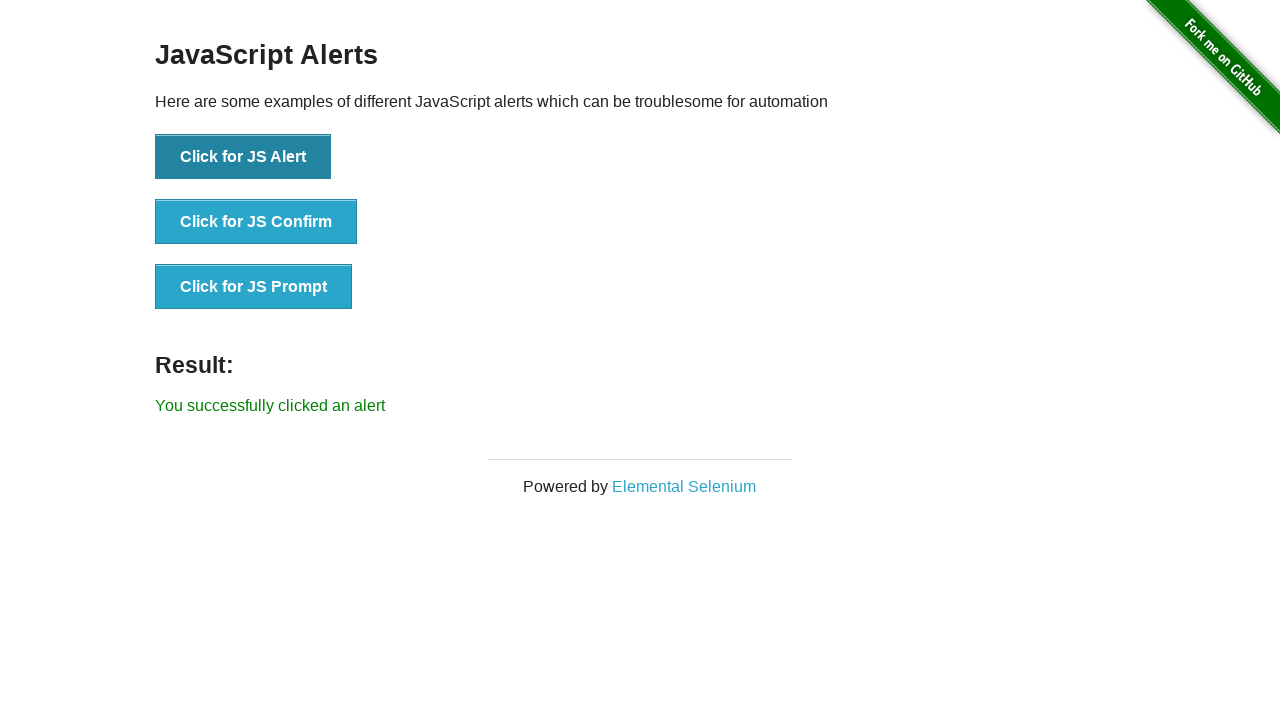